Tests checkbox functionality by clicking to select a checkbox, verifying it's selected, then clicking again to unselect and verifying it's unselected

Starting URL: https://rahulshettyacademy.com/AutomationPractice/

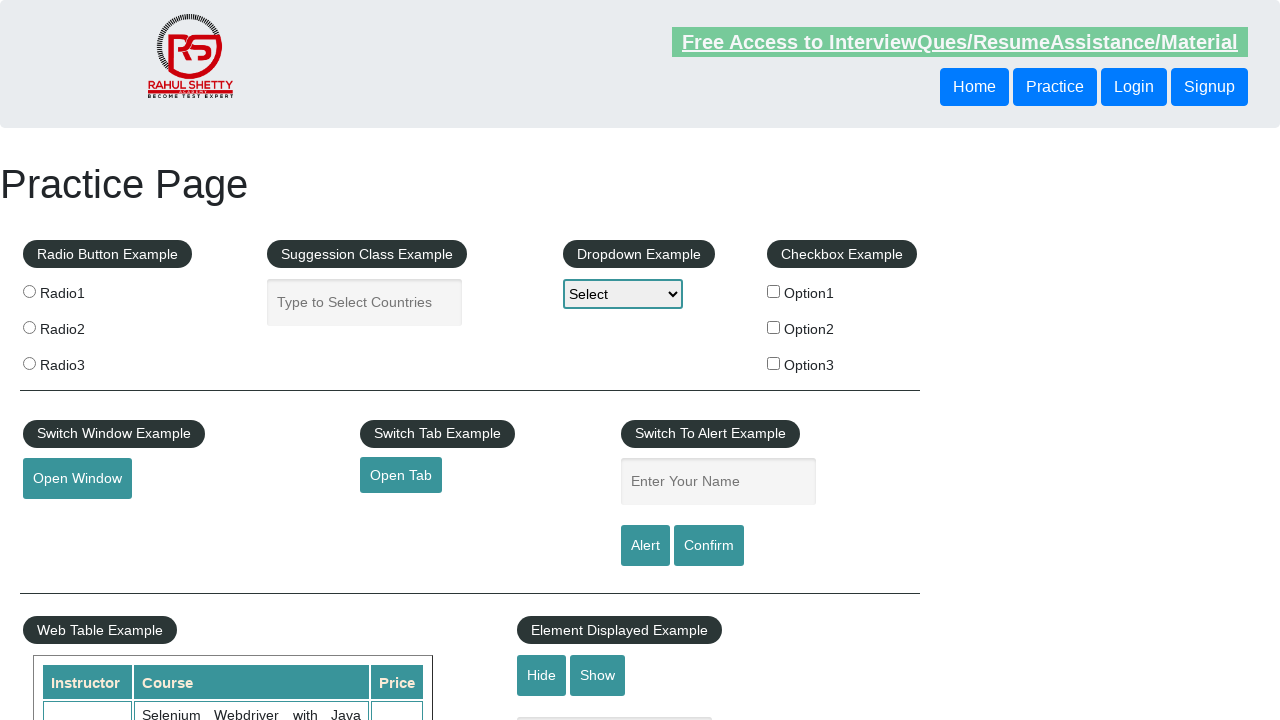

Clicked checkbox option 3 to select it at (774, 363) on input[id='checkBoxOption3']
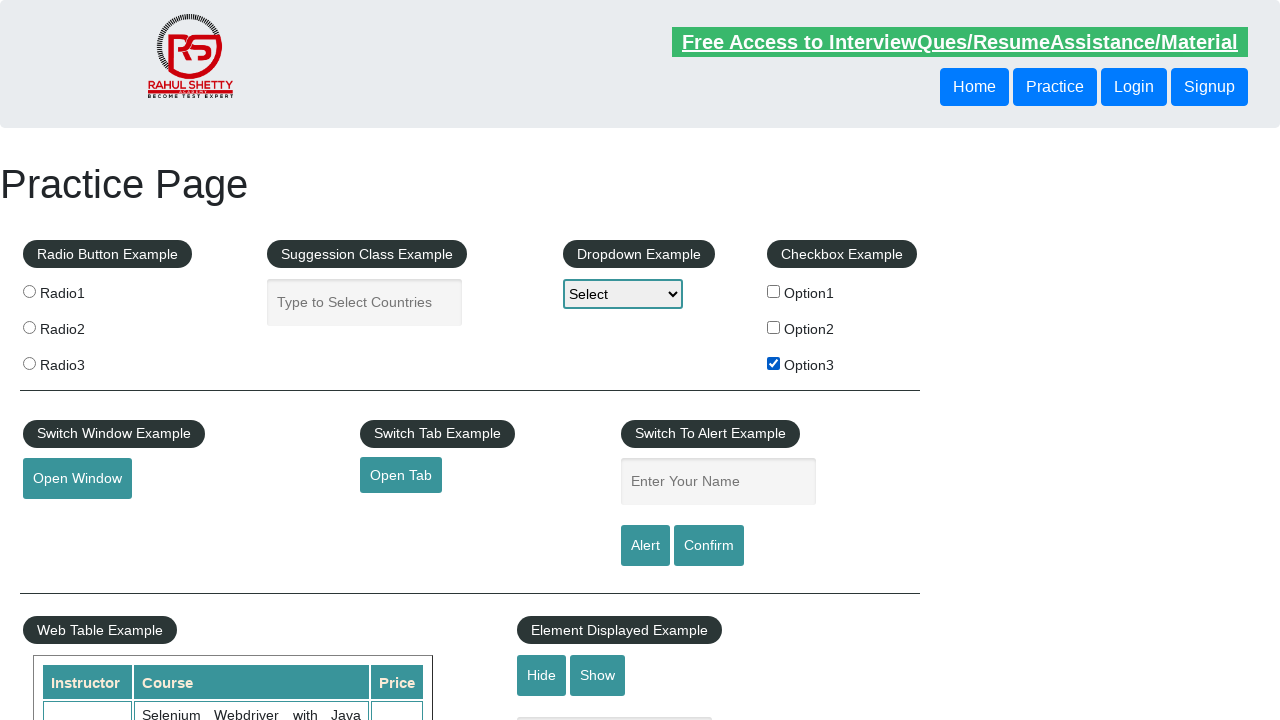

Verified checkbox option 3 is selected
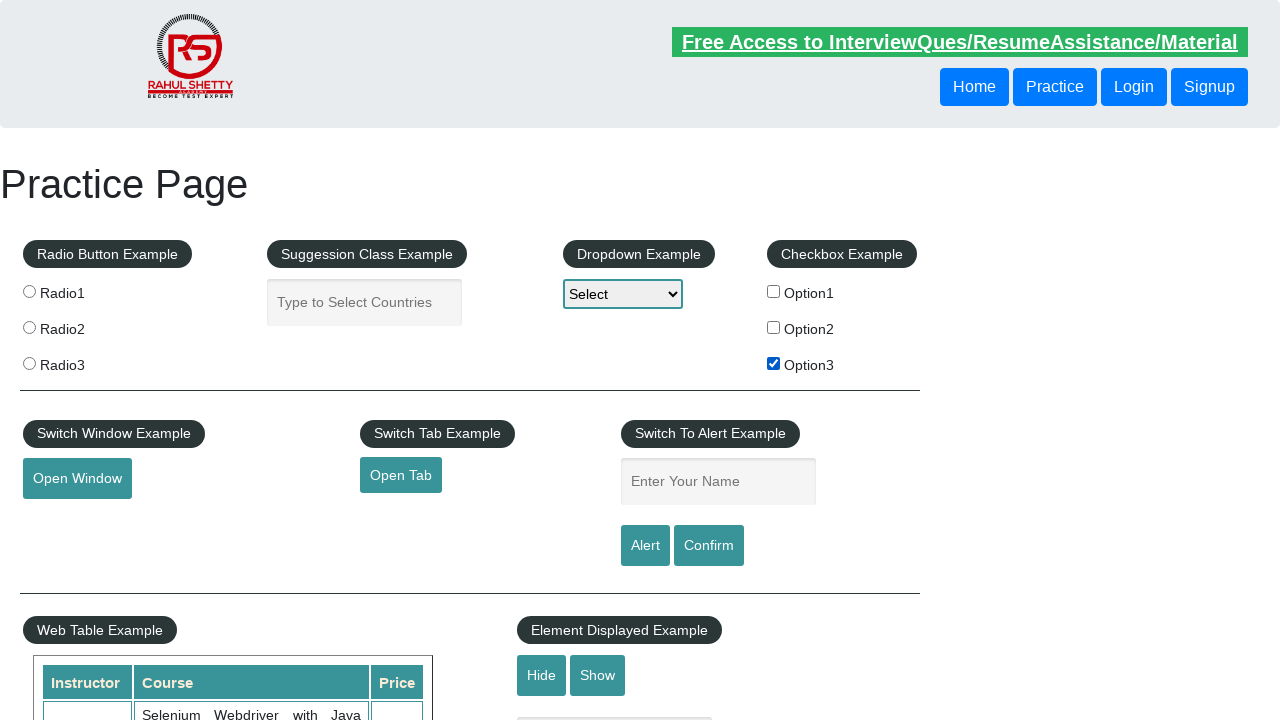

Counted 3 checkboxes on the page
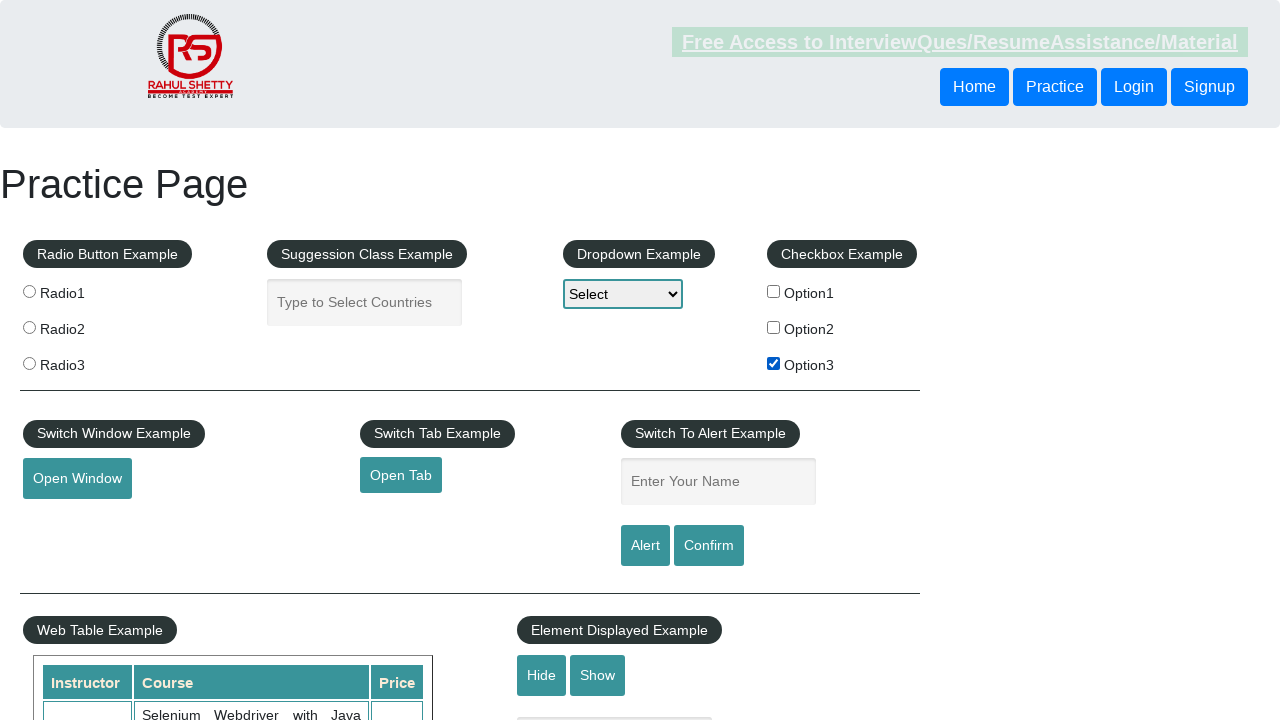

Clicked checkbox option 3 to unselect it at (774, 363) on input[id='checkBoxOption3']
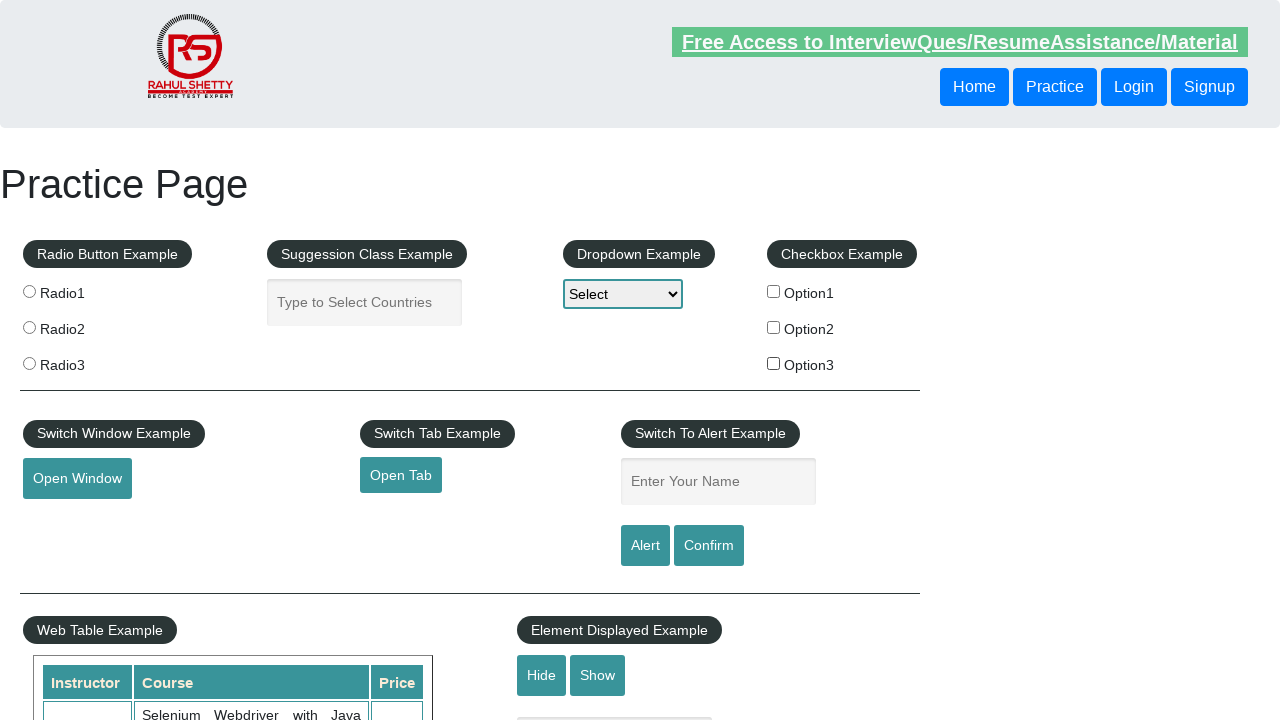

Verified checkbox option 3 is unselected
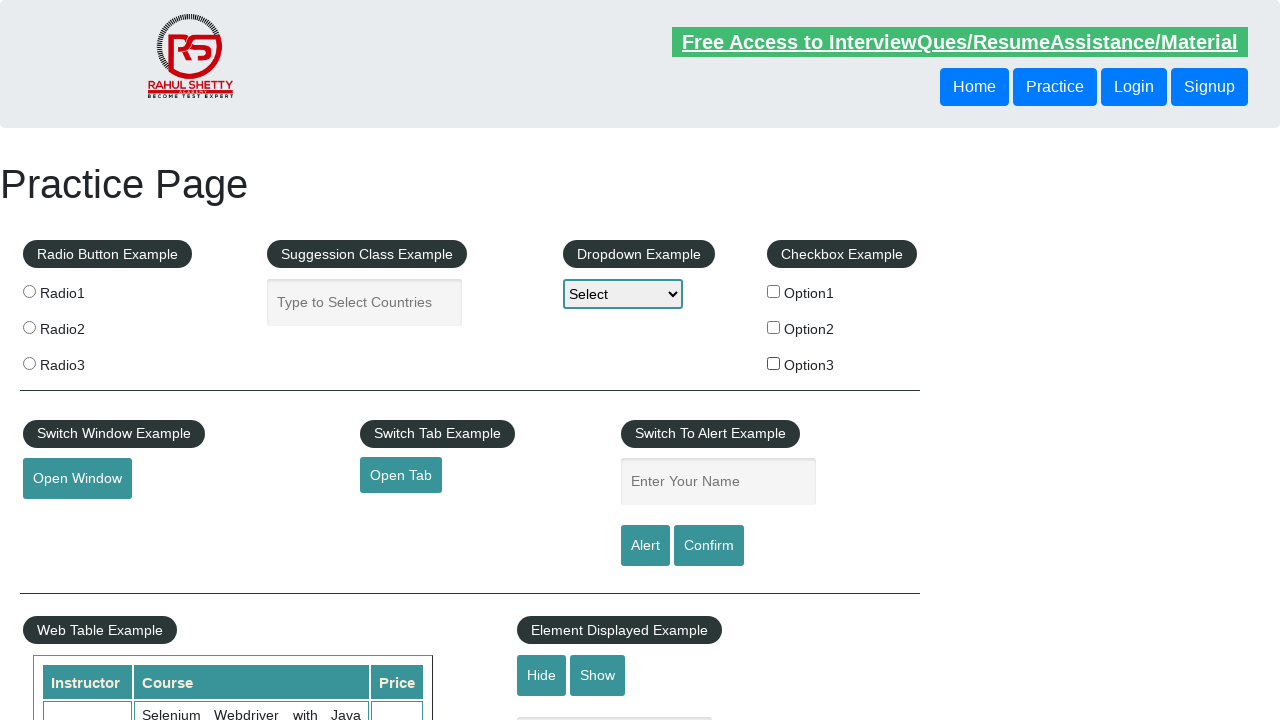

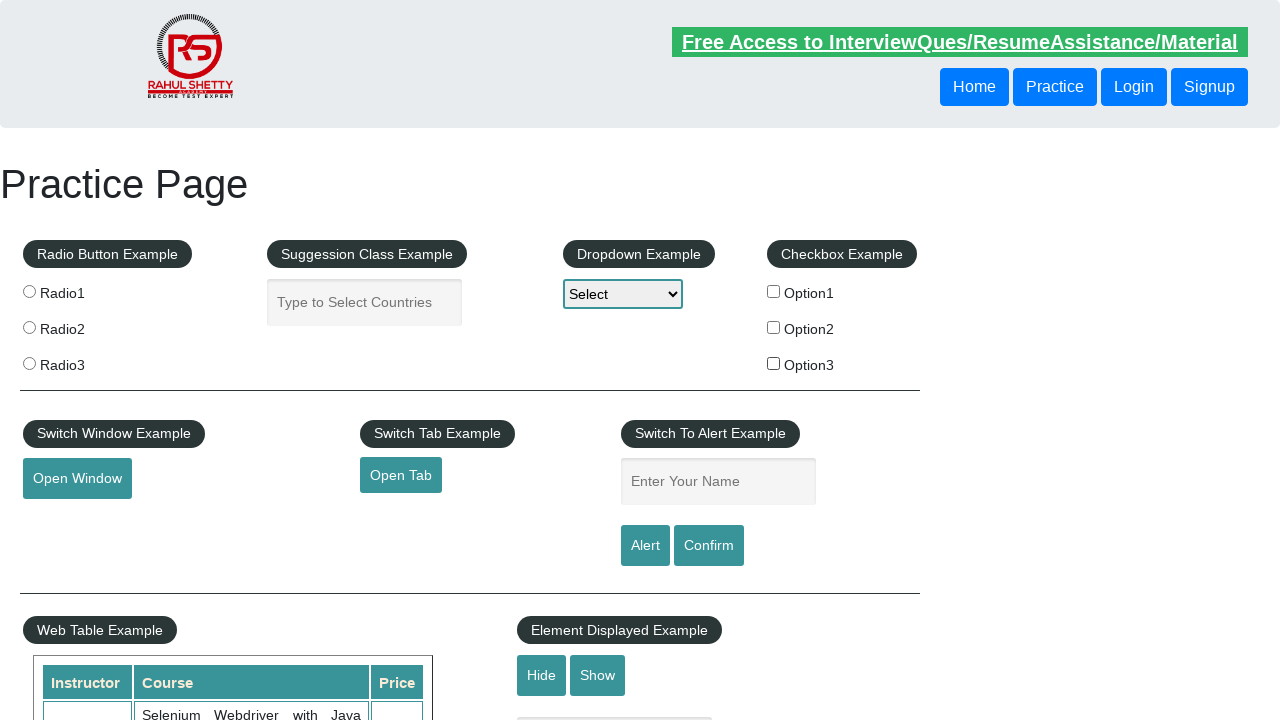